Tests window switching functionality by clicking a Help link that opens in a new window, then switching between parent and child windows

Starting URL: https://accounts.google.com/signup/v2/webcreateaccount?continue=https%3A%2F%2Faccounts.google.com%2F&dsh=S-285102936%3A1615964637589674&gmb=exp&biz=false&flowName=GlifWebSignIn&flowEntry=SignUp

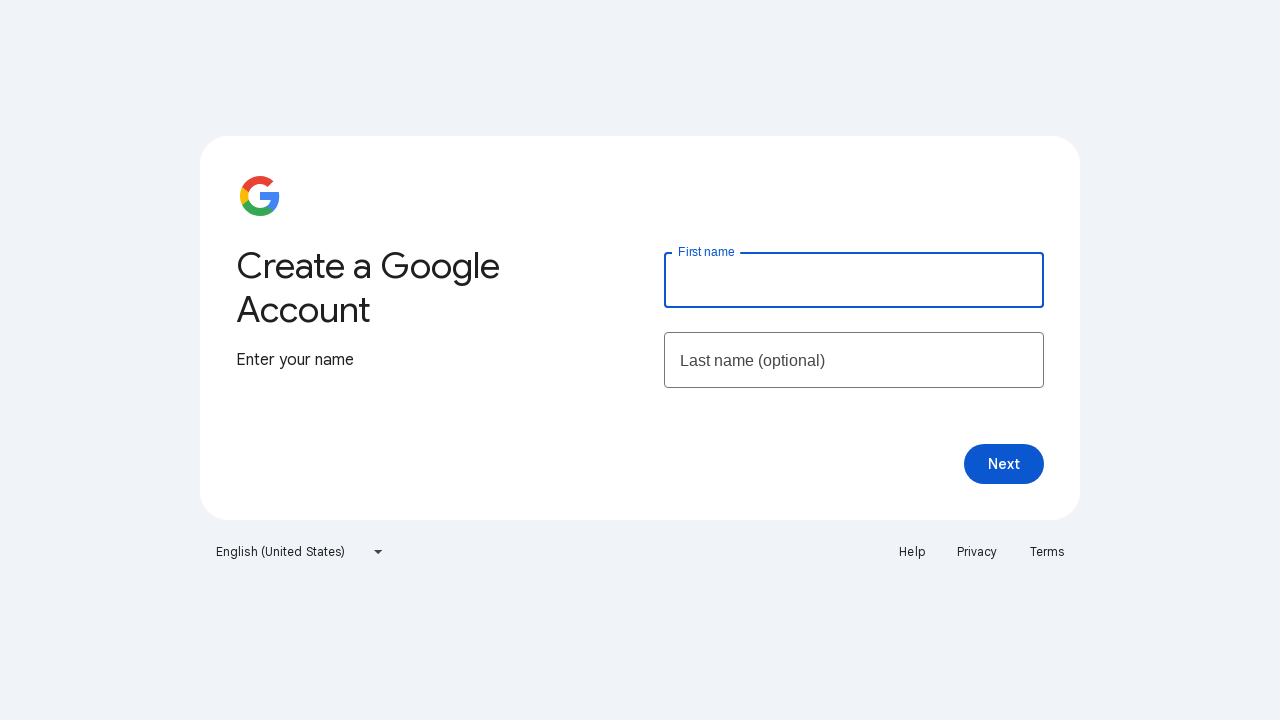

Clicked Help link to open new window at (912, 552) on xpath=//a[contains(text(),'Help')]
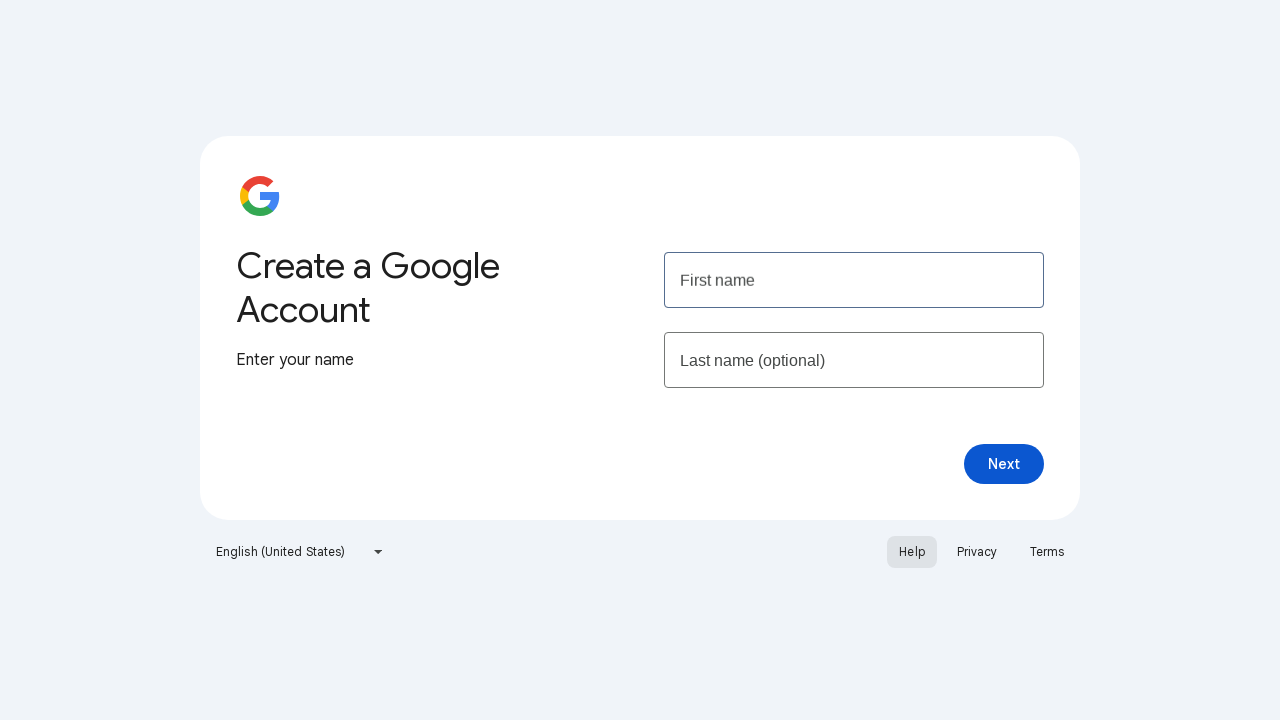

Captured reference to newly opened window
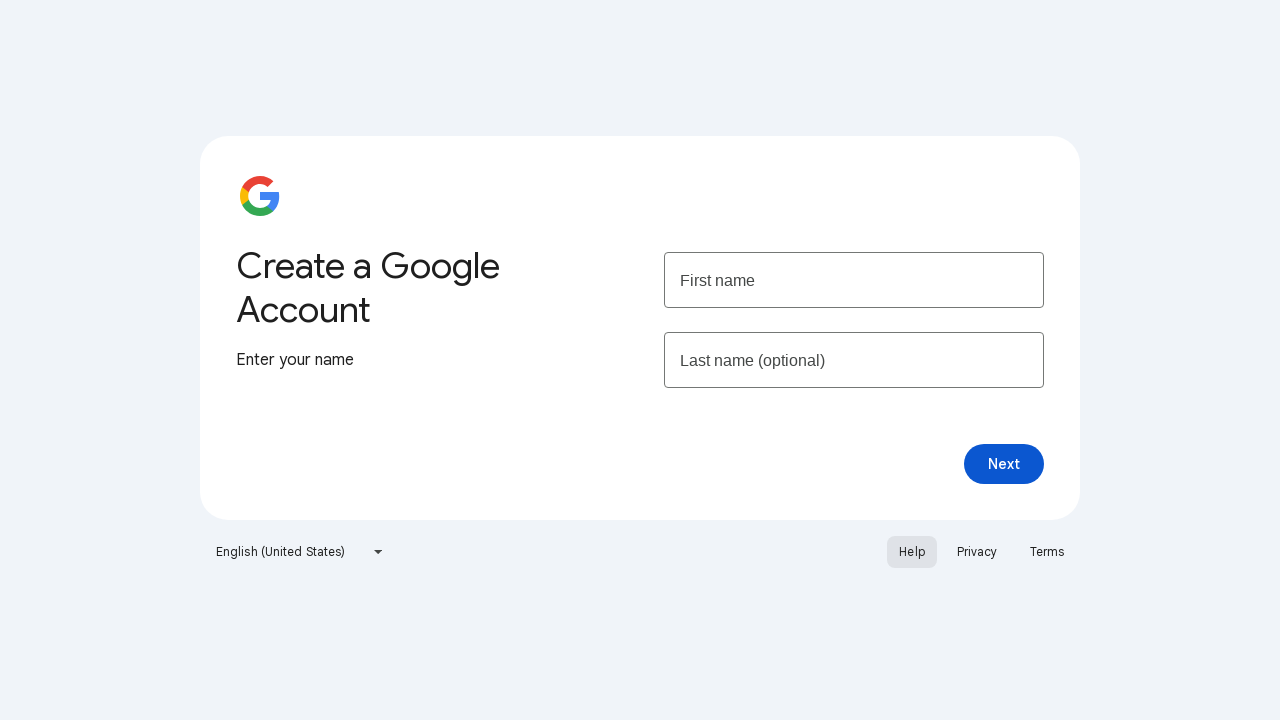

New window finished loading
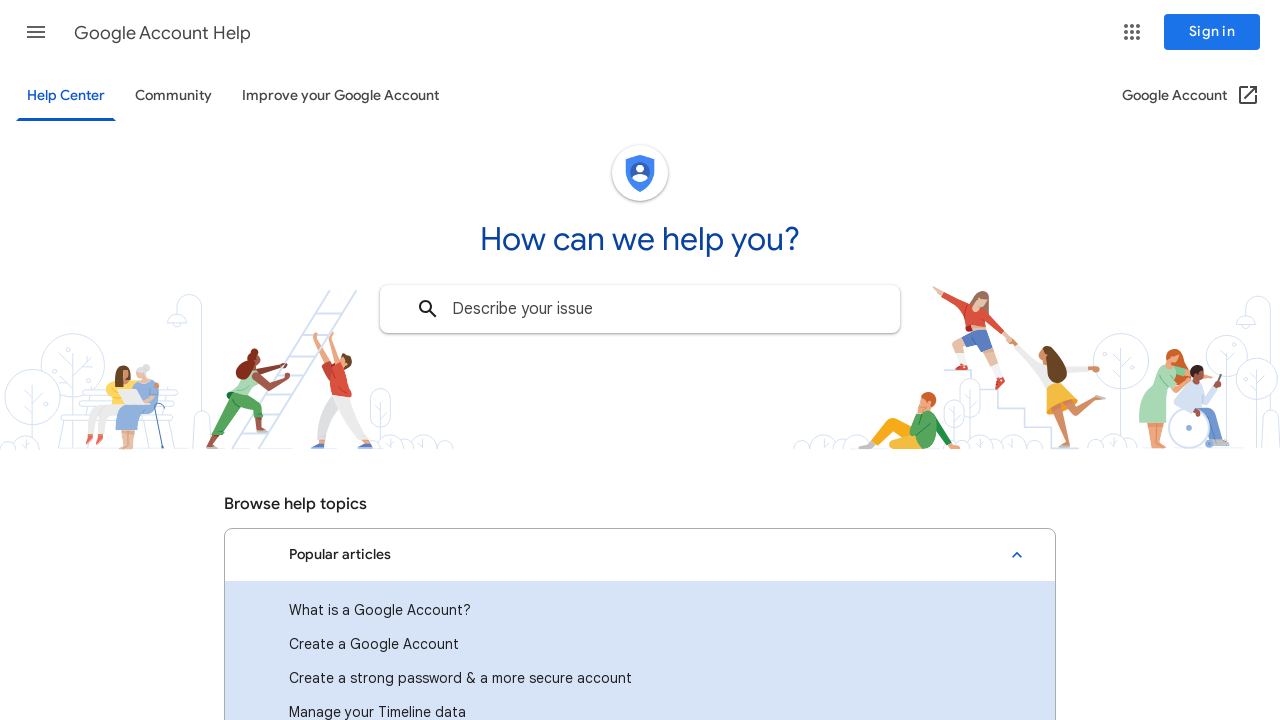

Retrieved child window title: Google Account Help
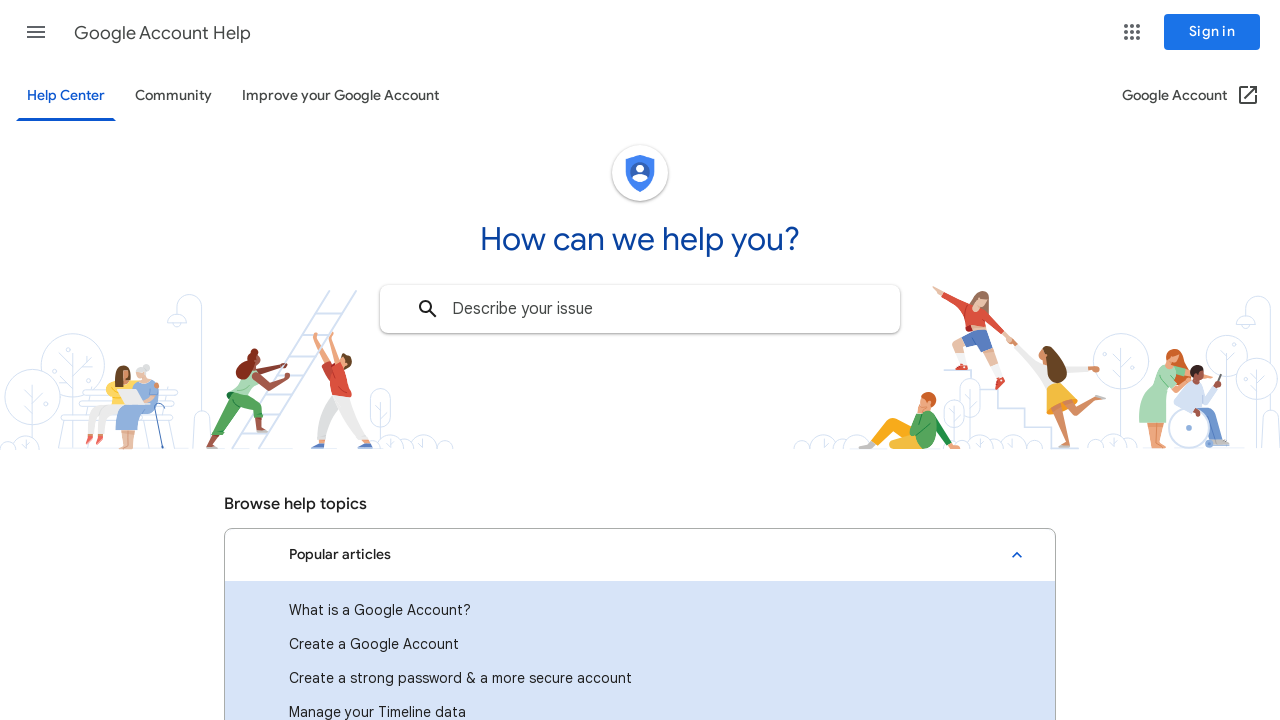

Retrieved parent window title: Create your Google Account
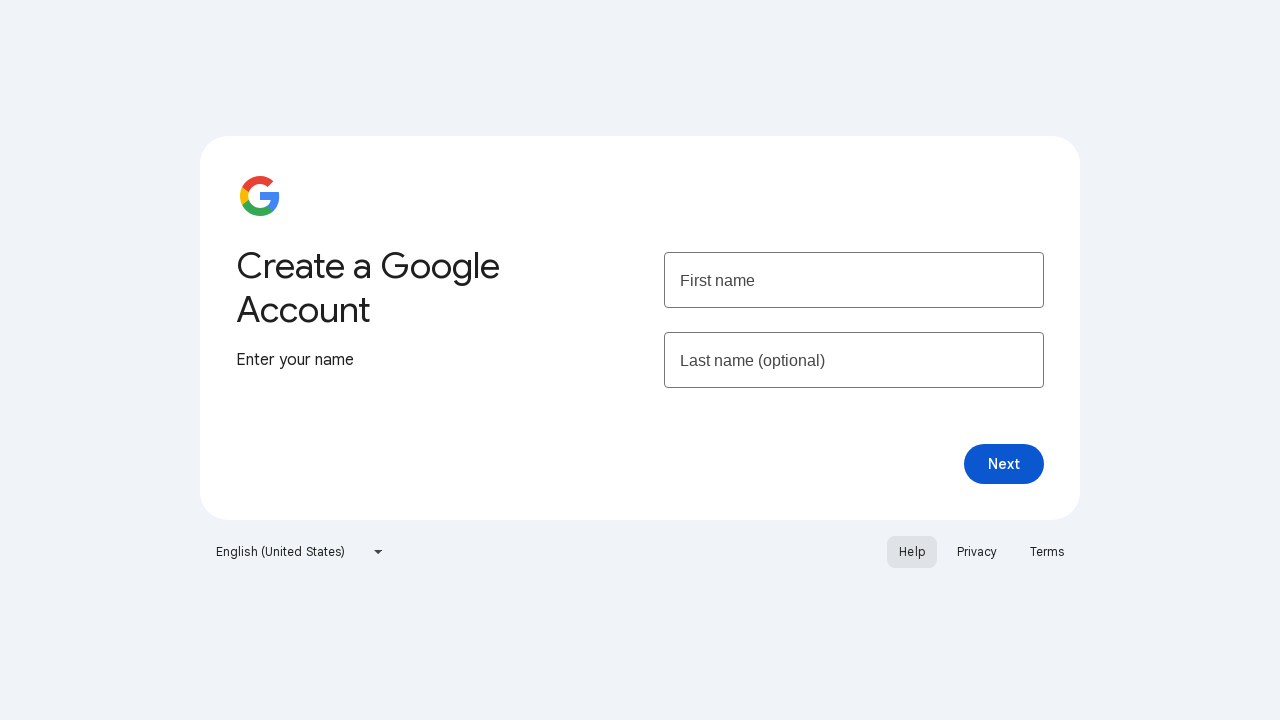

Verified window switching capability - both parent and child windows are accessible
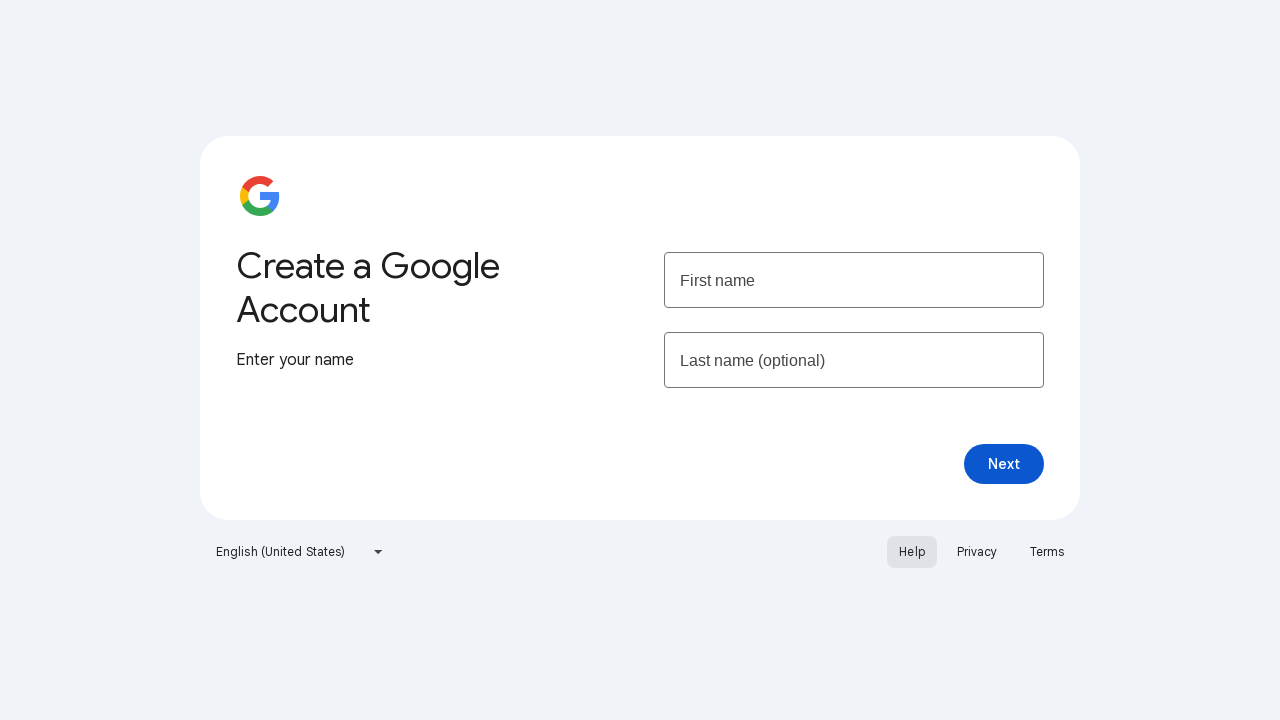

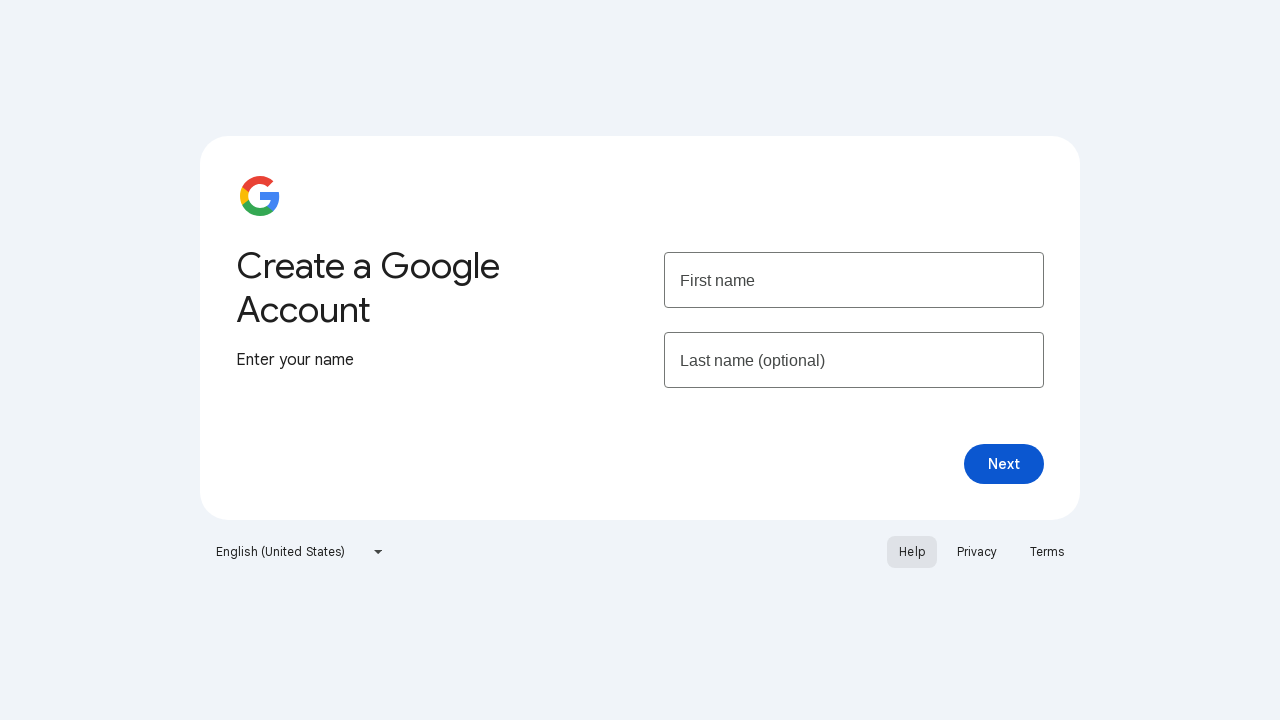